Navigates to a test blog page and performs scrolling actions using JavaScript

Starting URL: http://omayo.blogspot.com/

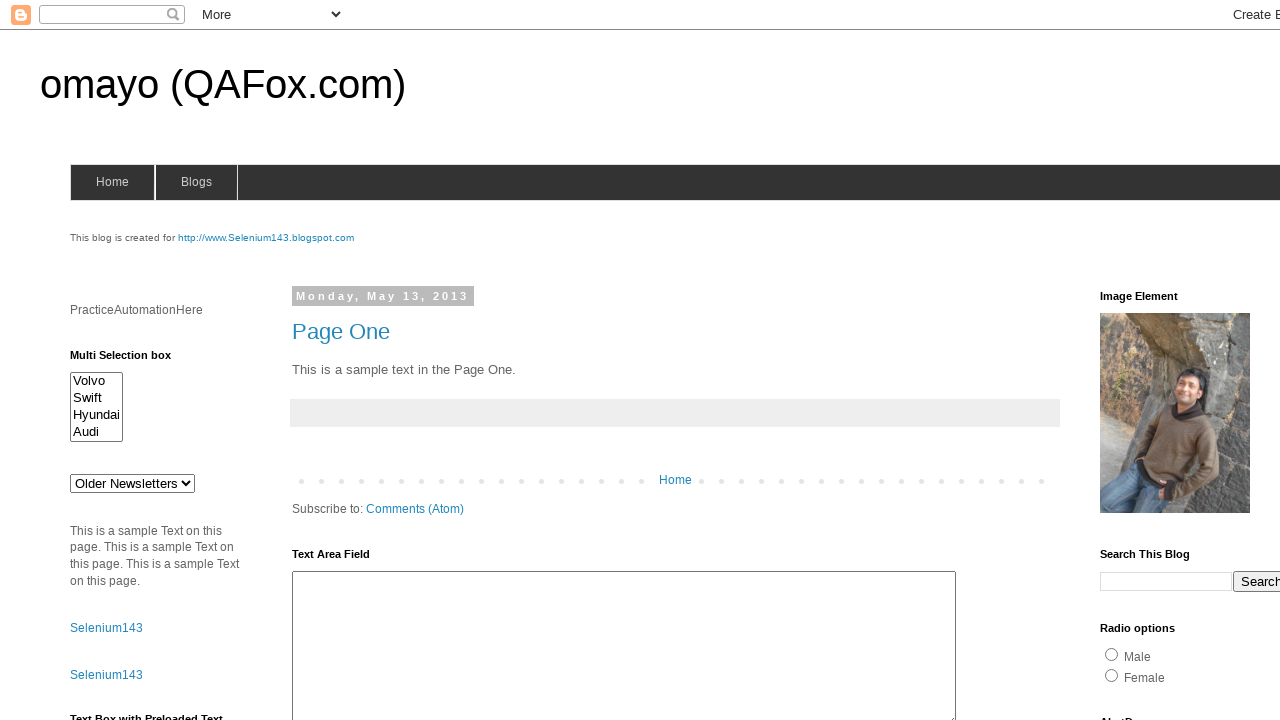

Navigated to test blog page at http://omayo.blogspot.com/
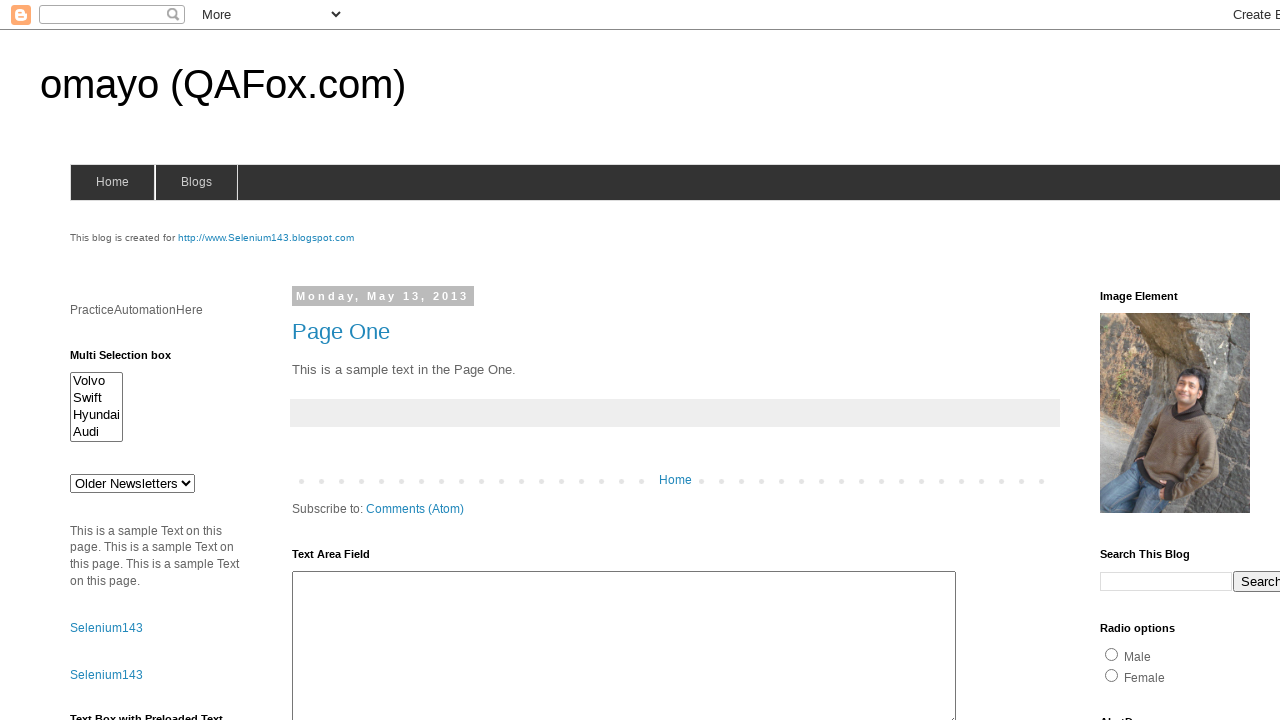

Scrolled down by 350 pixels
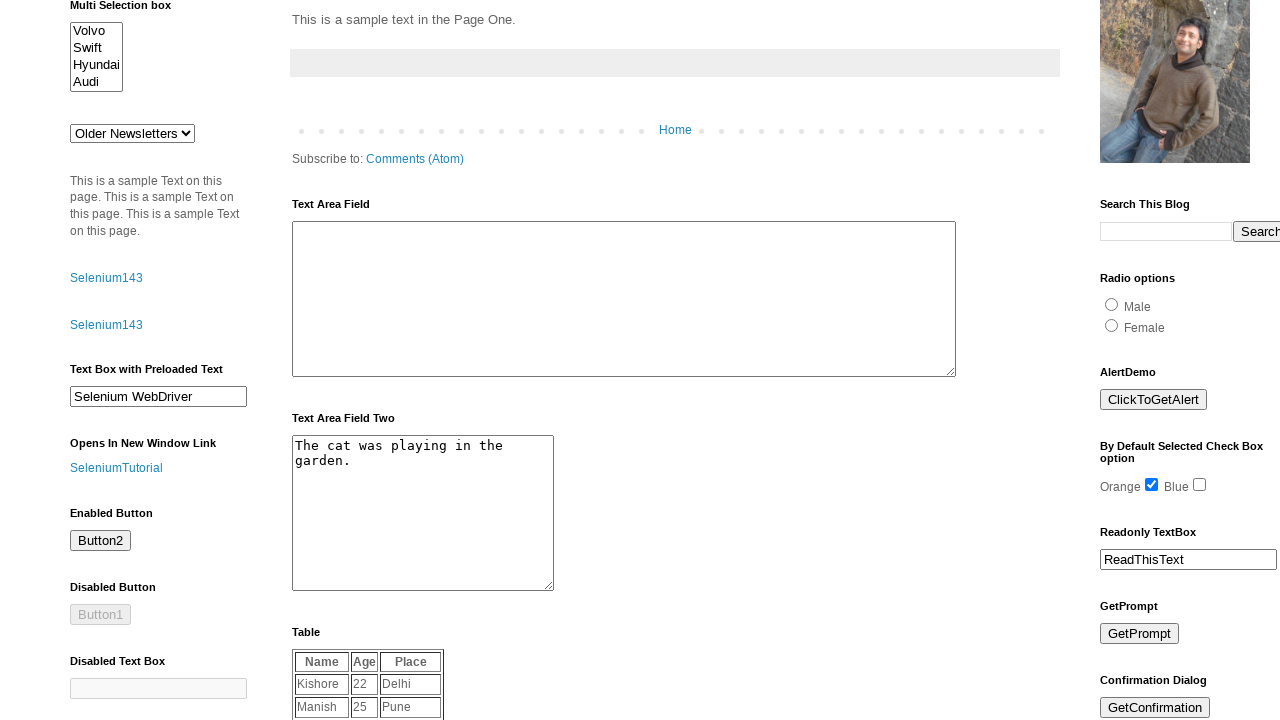

Waited 2000ms for scroll effect
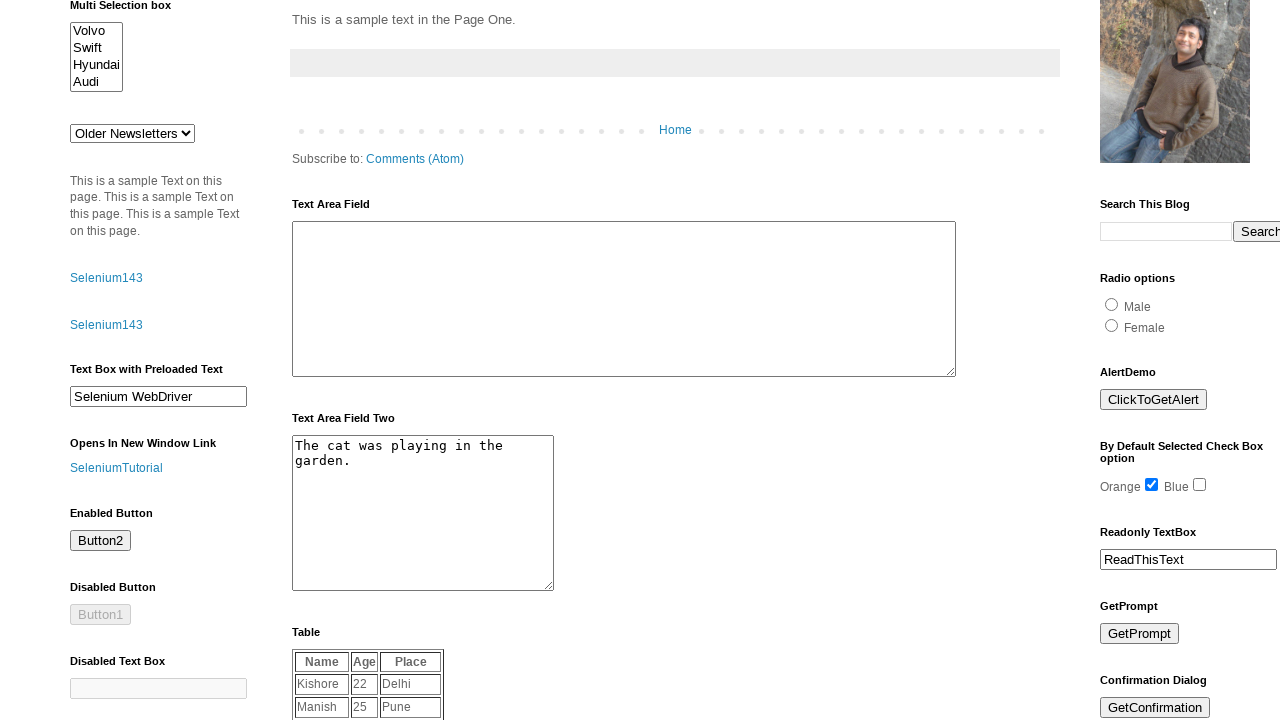

Scrolled up by 150 pixels
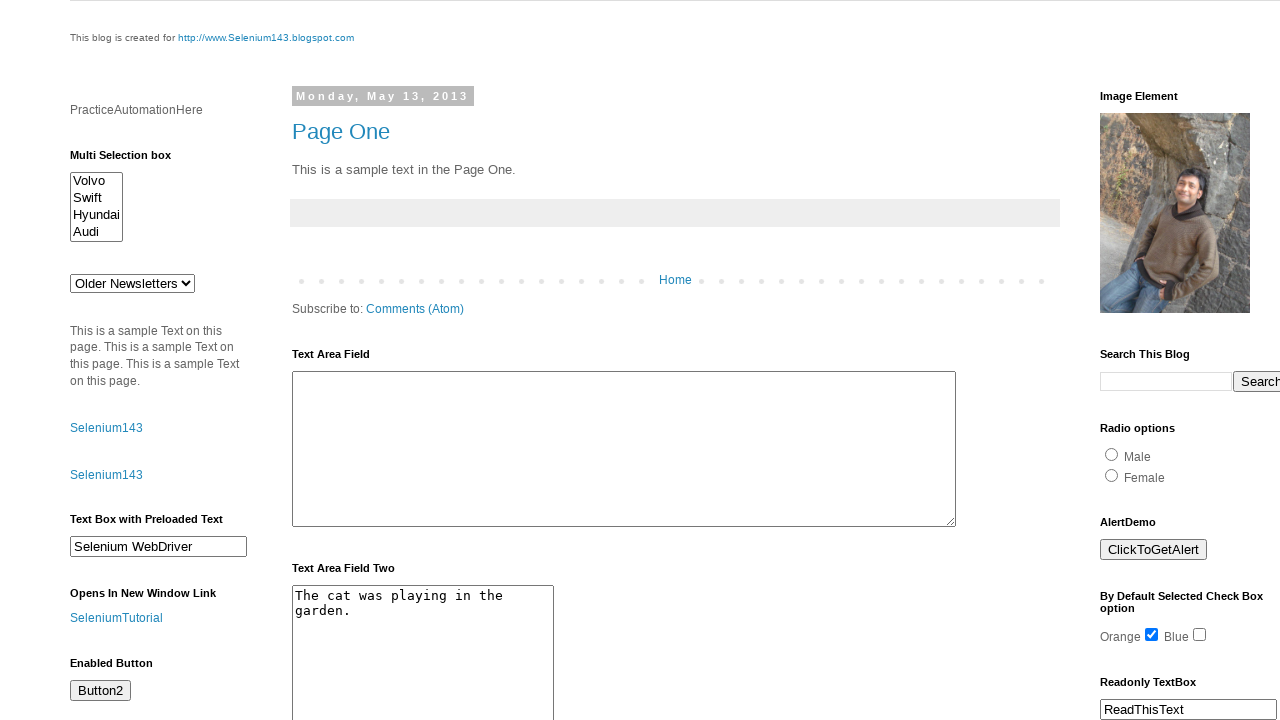

Waited 2000ms for scroll effect
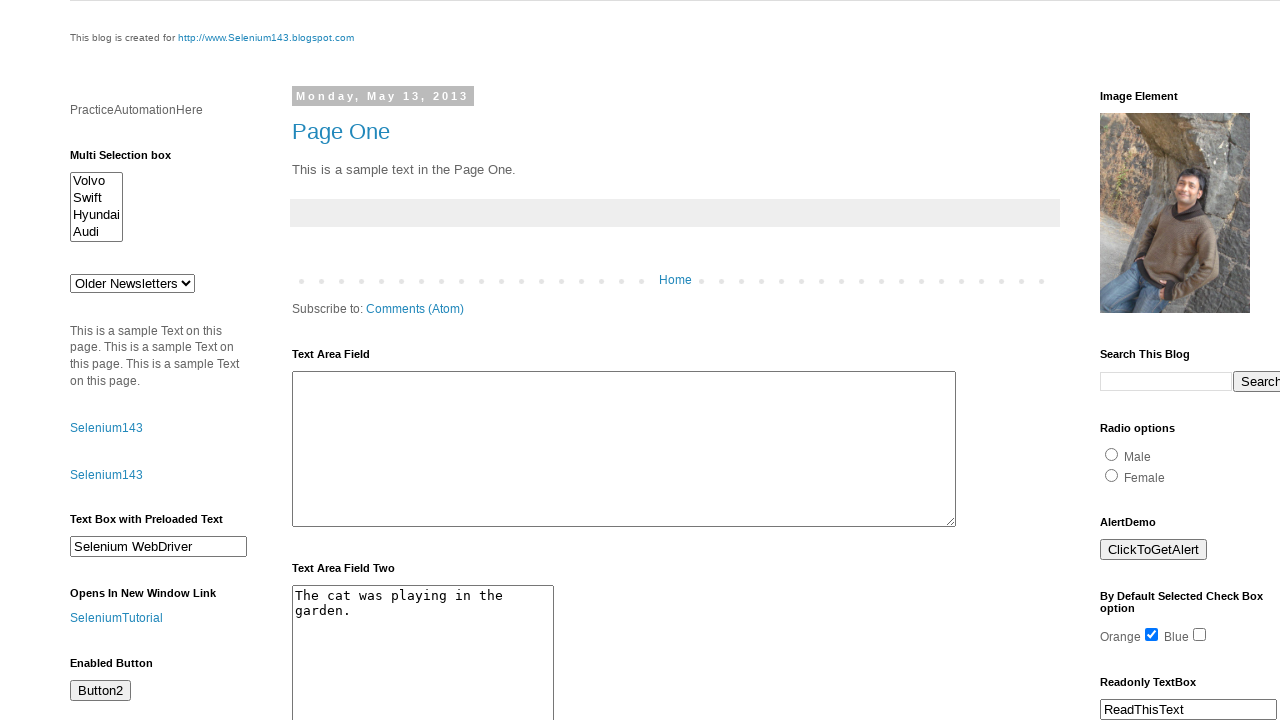

Scrolled right by 250 pixels
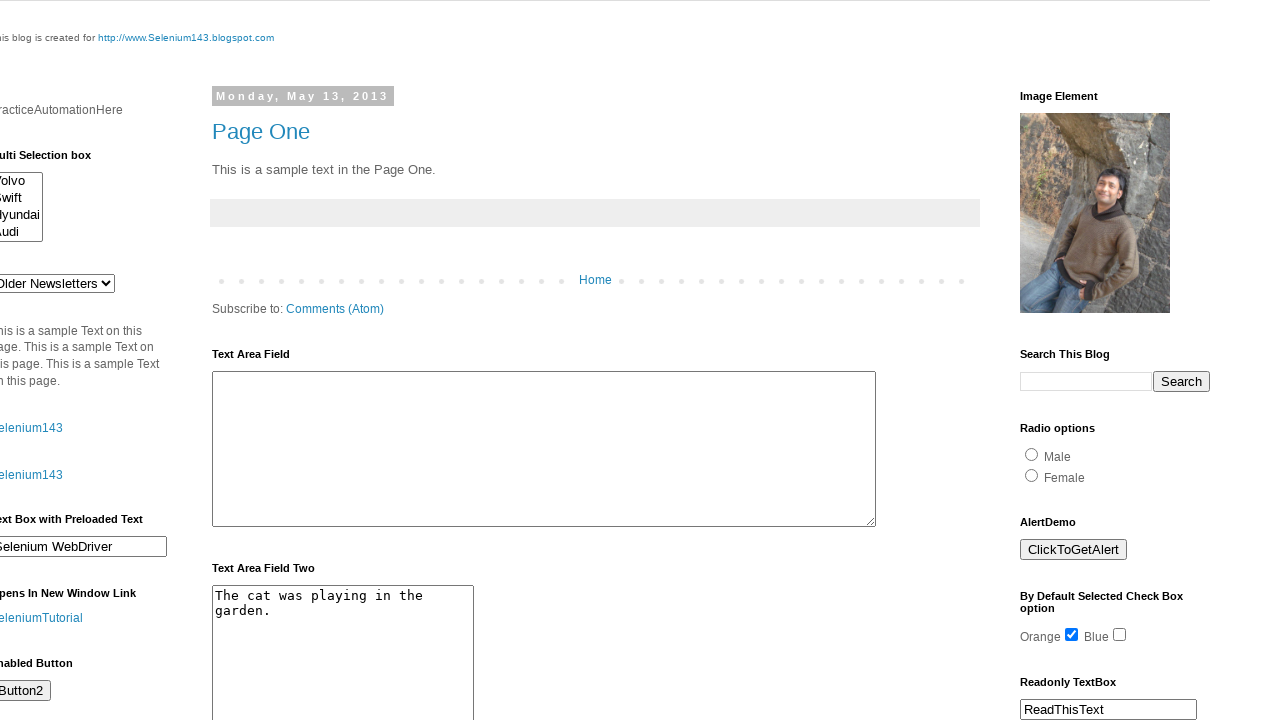

Waited 2000ms for scroll effect
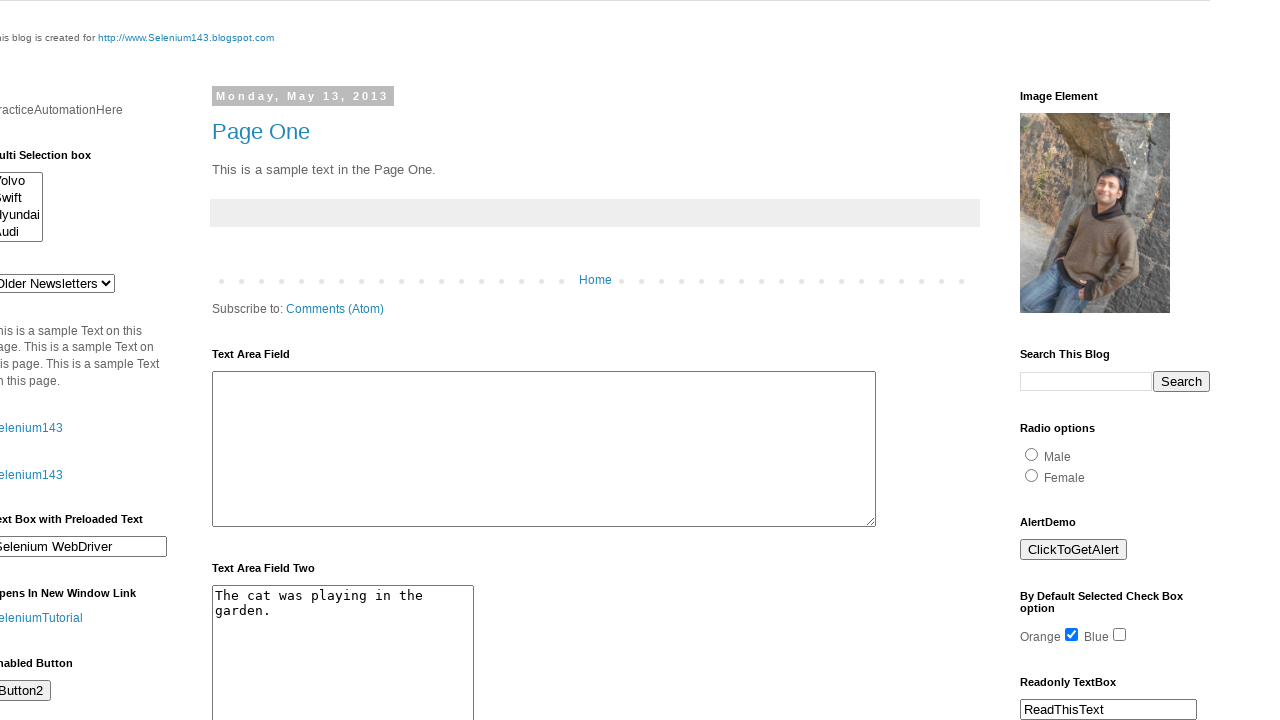

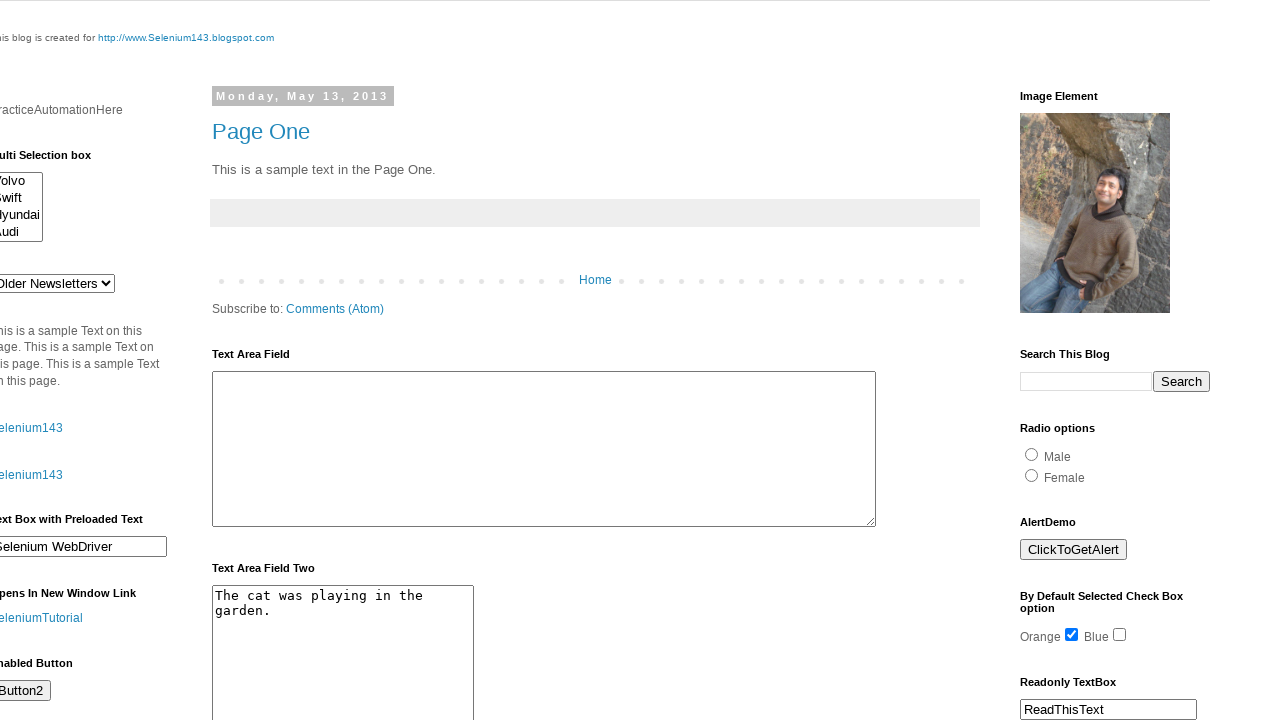